Tests adding single character items to a todo list and verifies that empty items cannot be added

Starting URL: https://todomvc.com/examples/angular/dist/browser/#/all

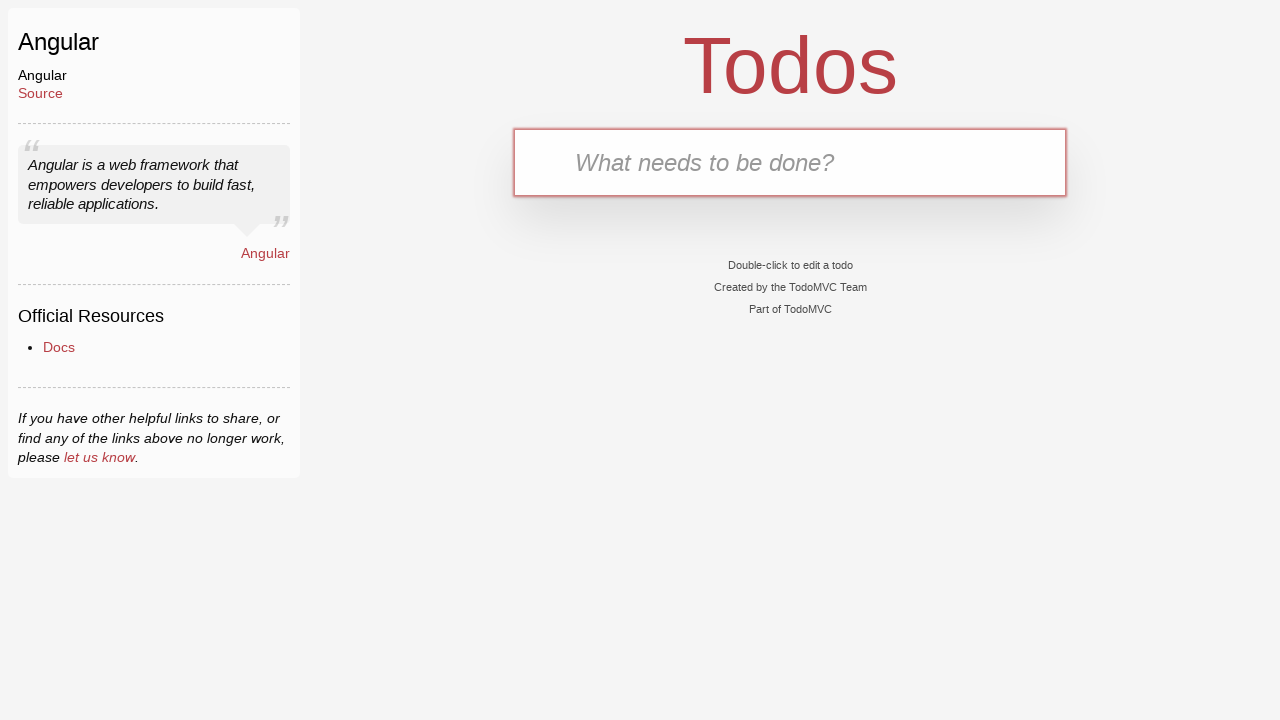

Clicked on the new todo input field at (790, 162) on .new-todo
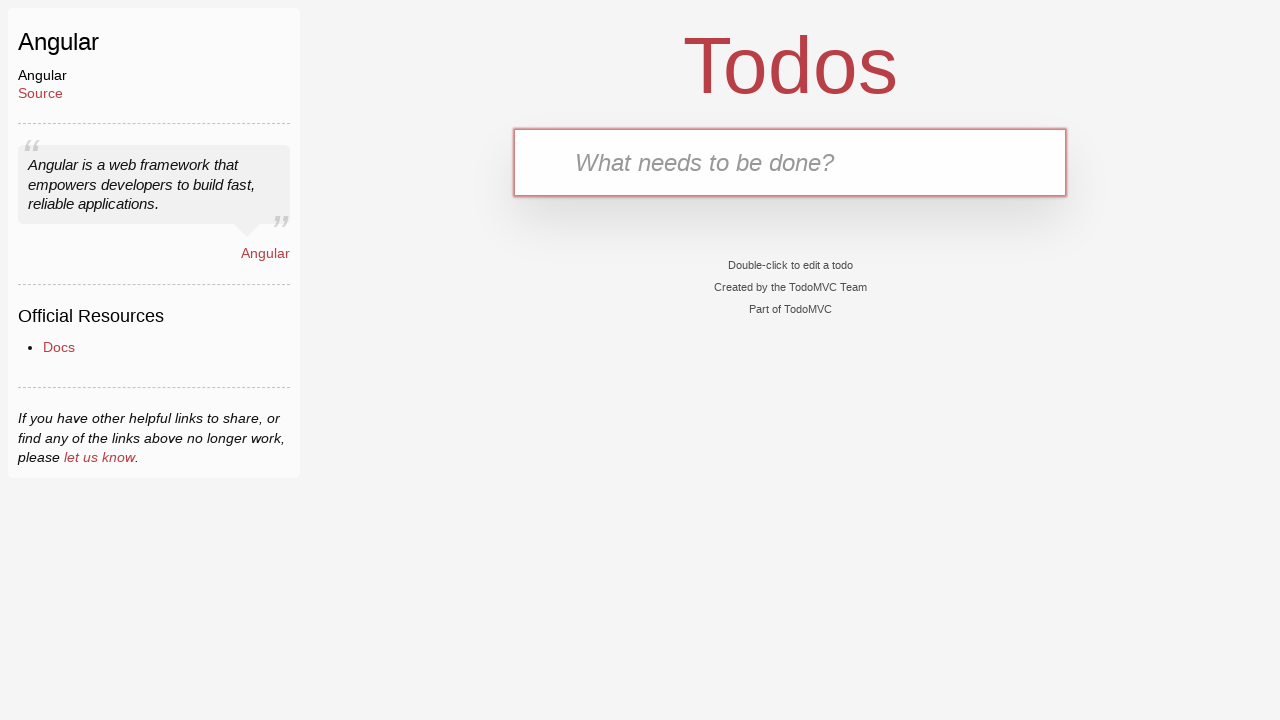

Typed 'a' into the todo input field on .new-todo
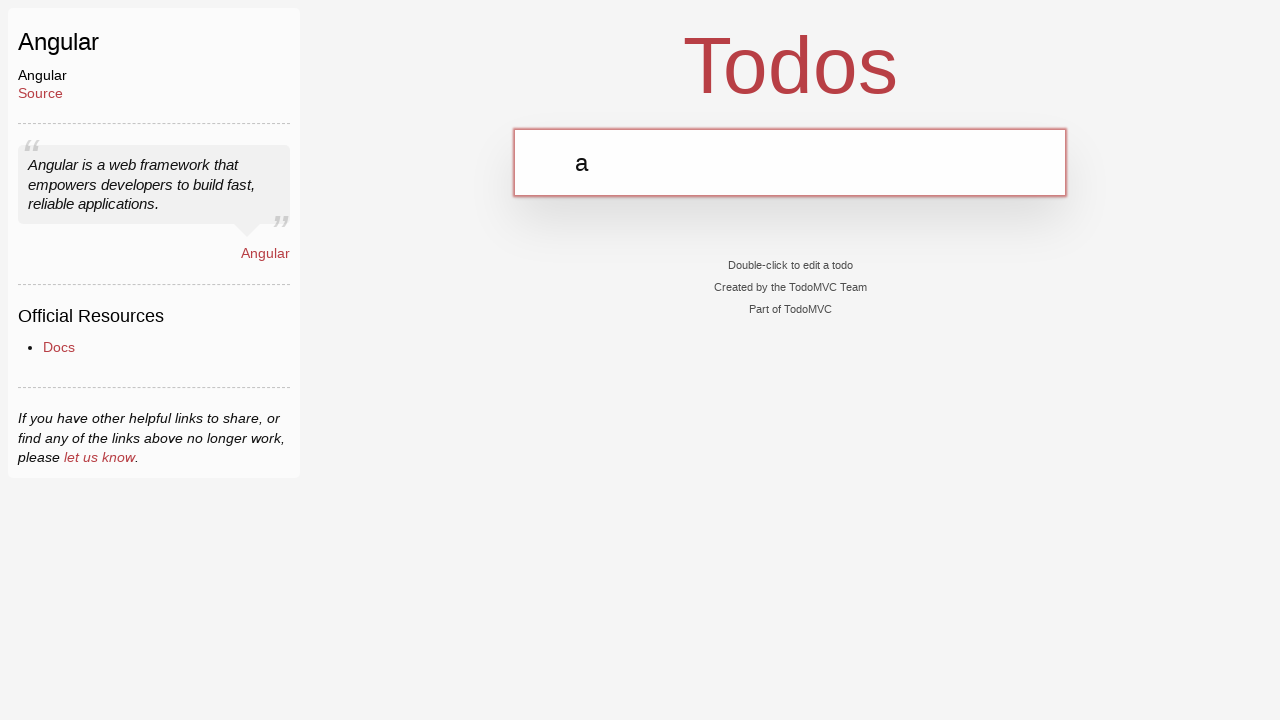

Pressed Enter to add 'a' to the todo list on .new-todo
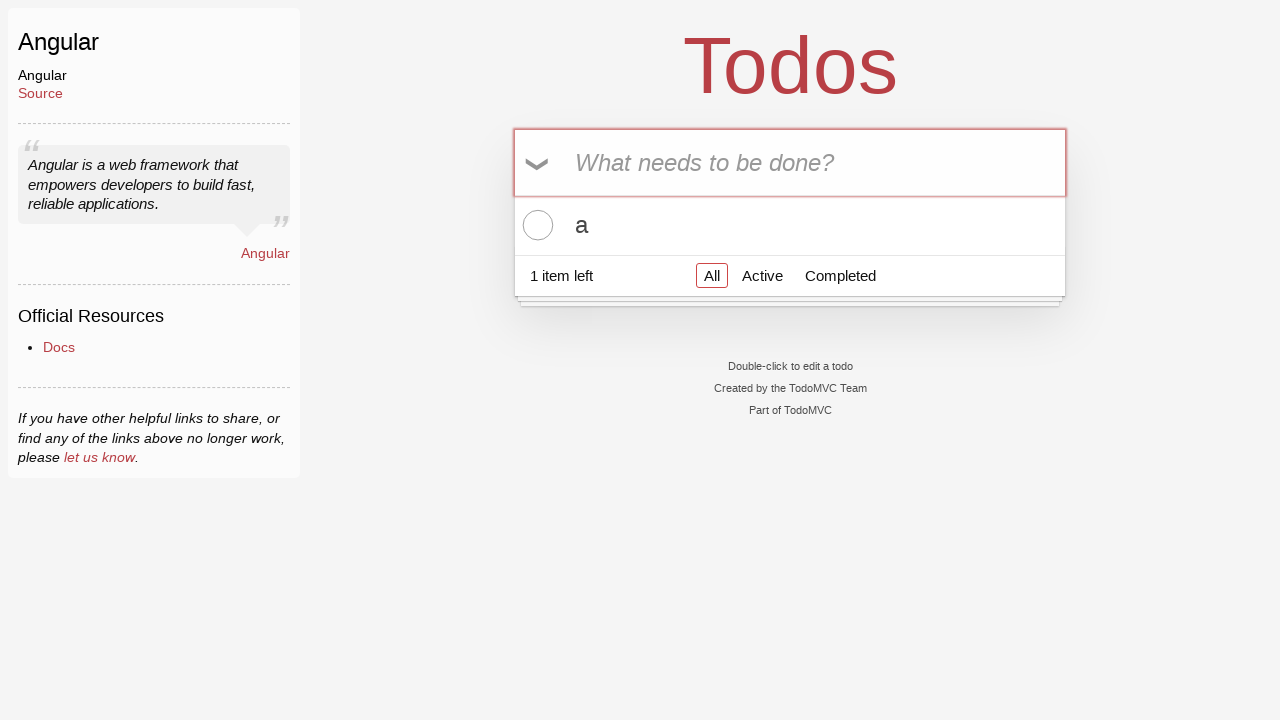

Verified that 'a' was successfully added to the todo list
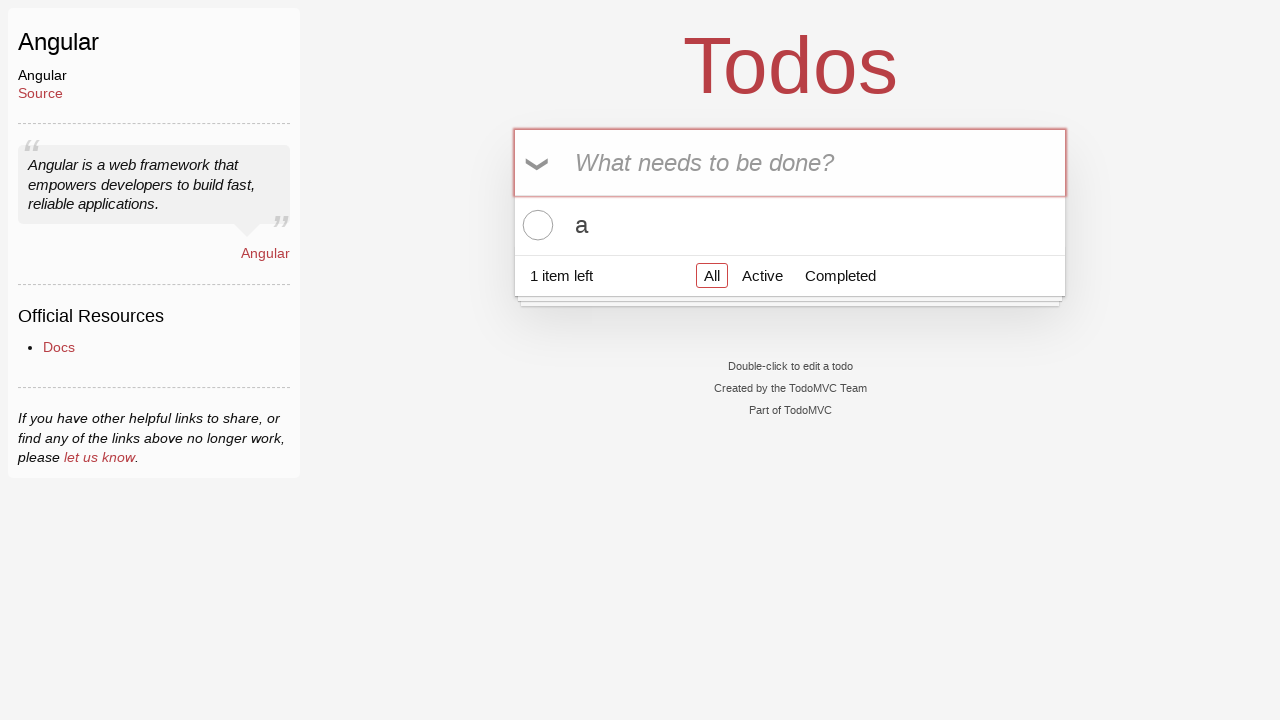

Clicked on the new todo input field at (790, 162) on .new-todo
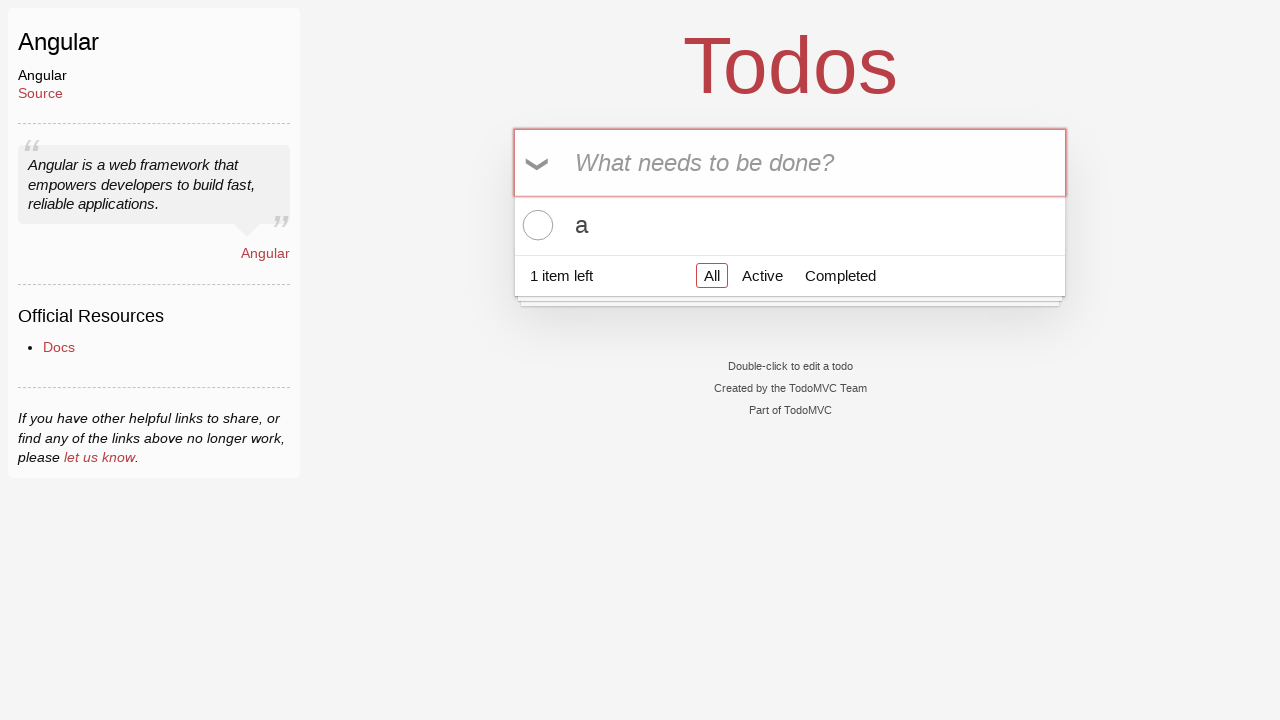

Typed 'b' into the todo input field on .new-todo
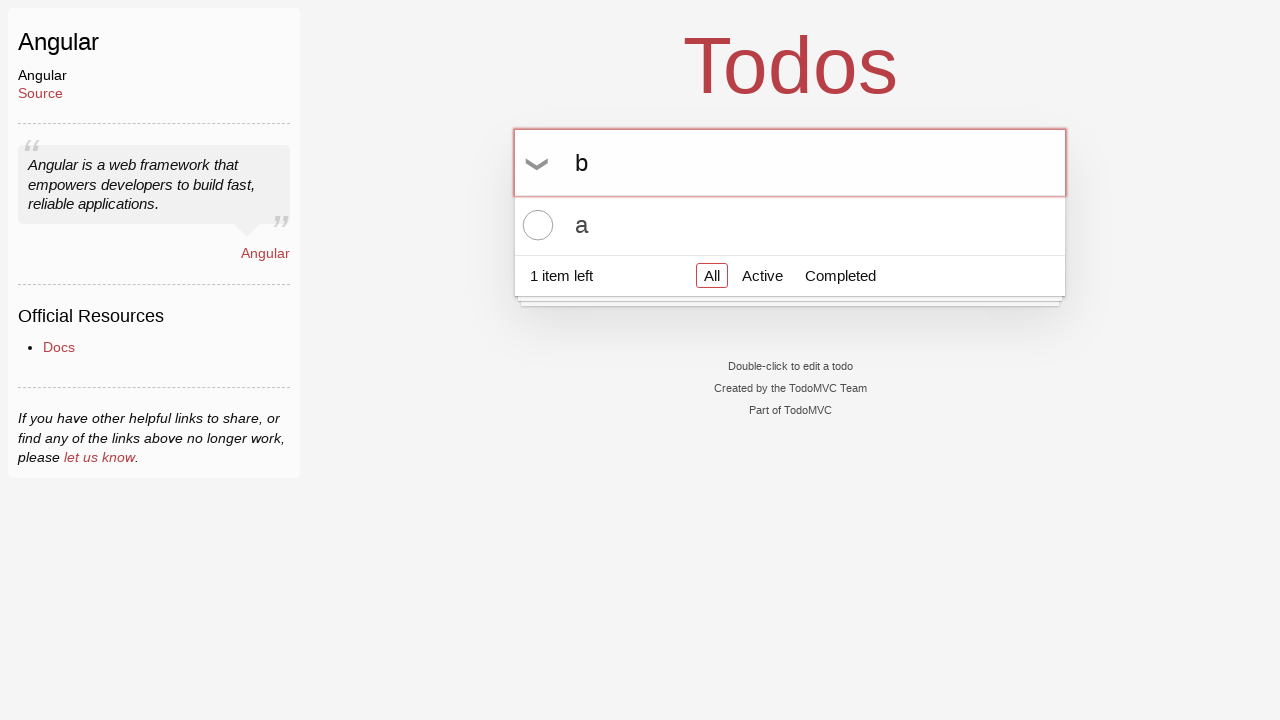

Pressed Enter to add 'b' to the todo list on .new-todo
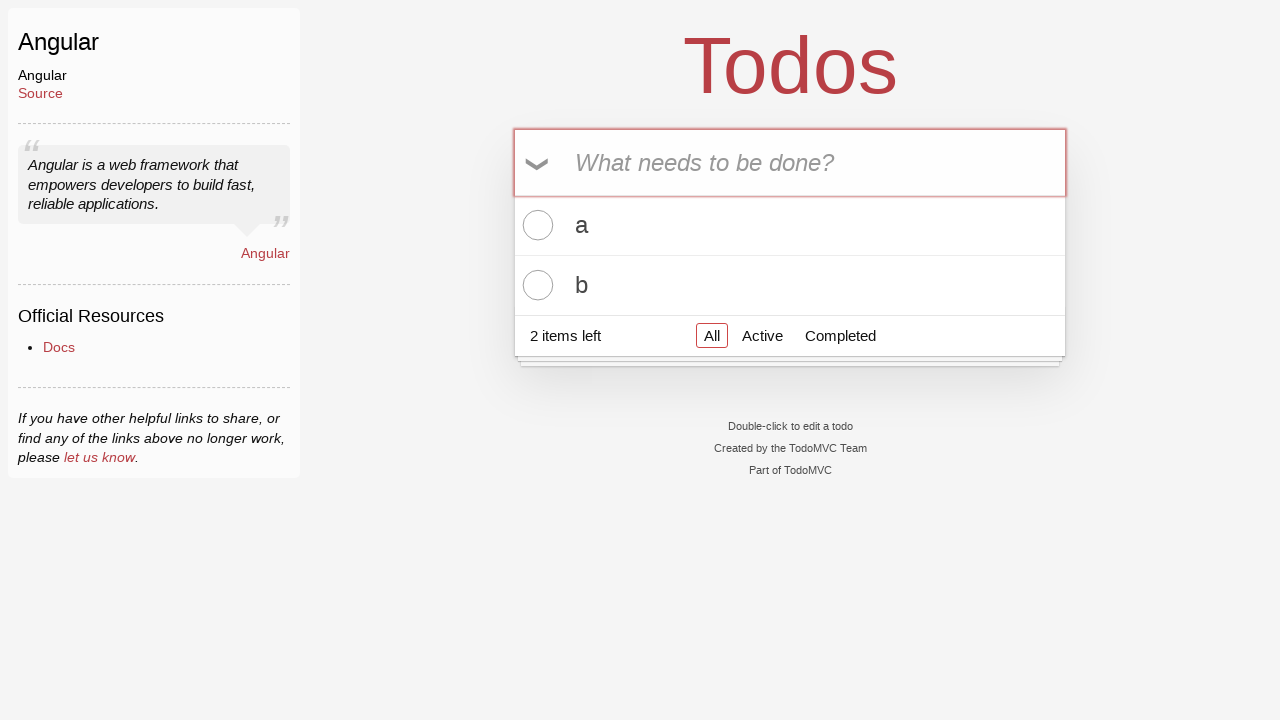

Verified that 'b' was successfully added to the todo list
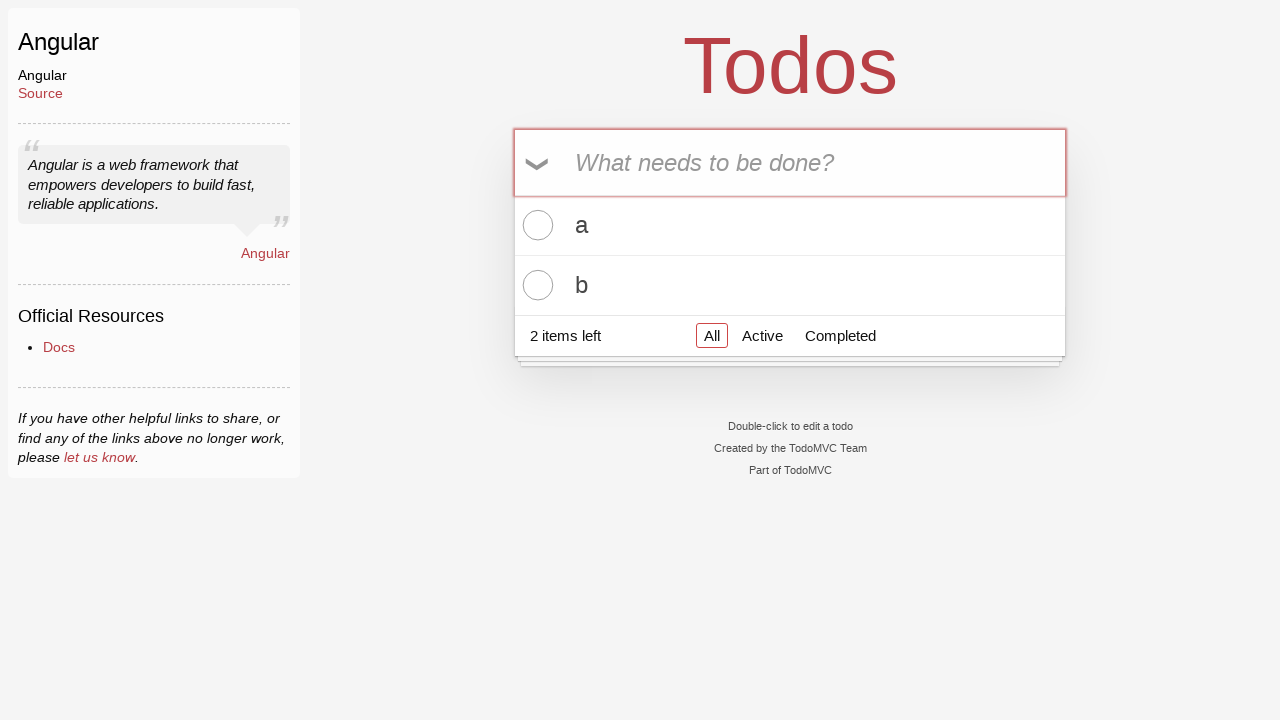

Clicked on the new todo input field at (790, 162) on .new-todo
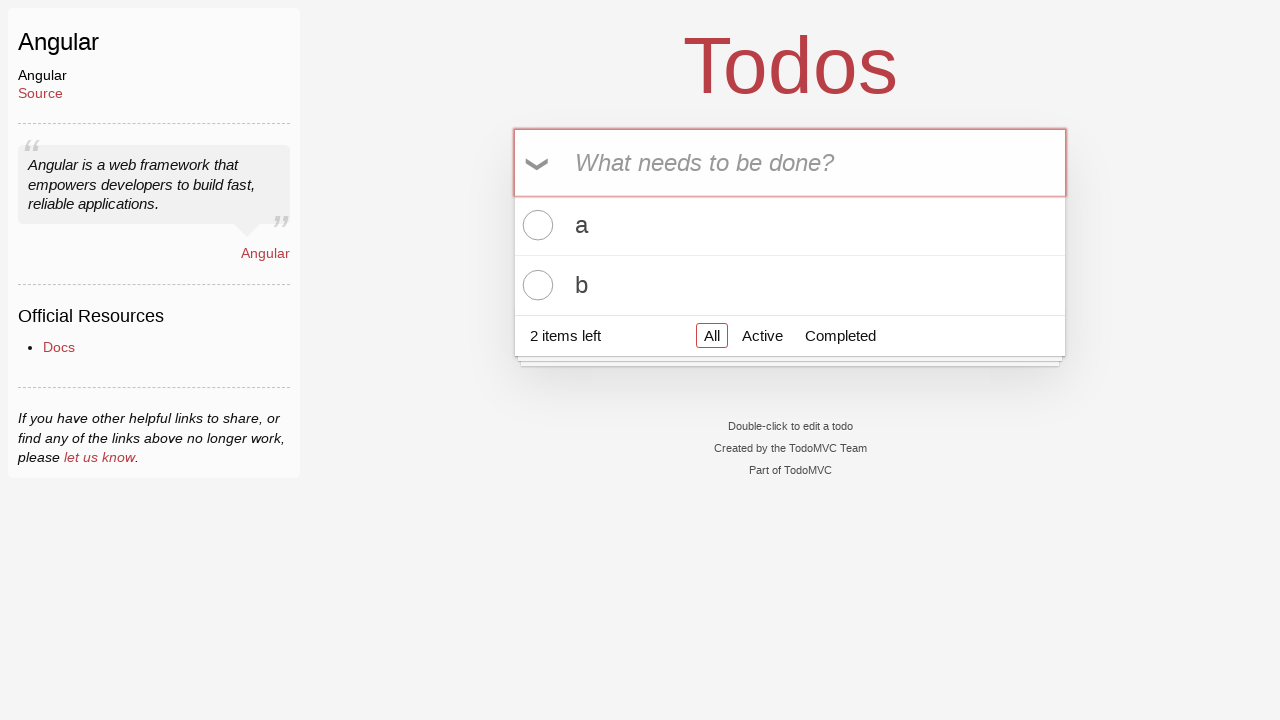

Pressed Enter with empty input to attempt adding empty item on .new-todo
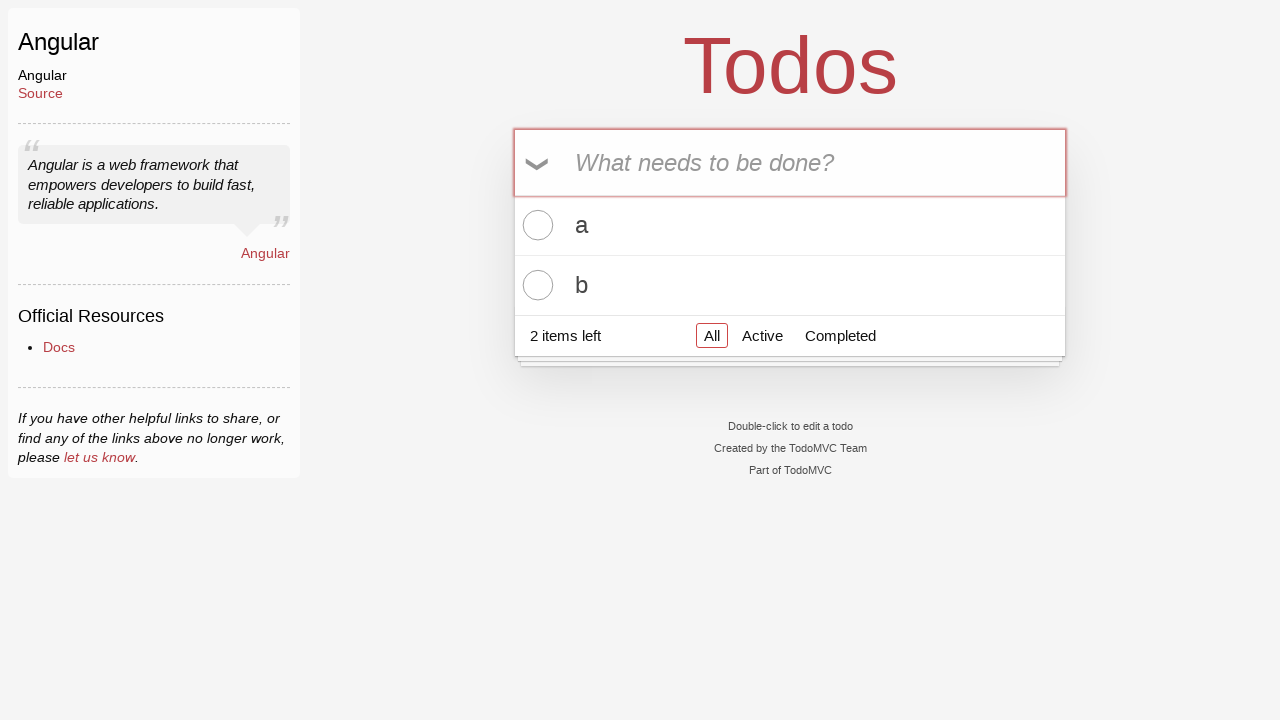

Clicked on the new todo input field at (790, 162) on .new-todo
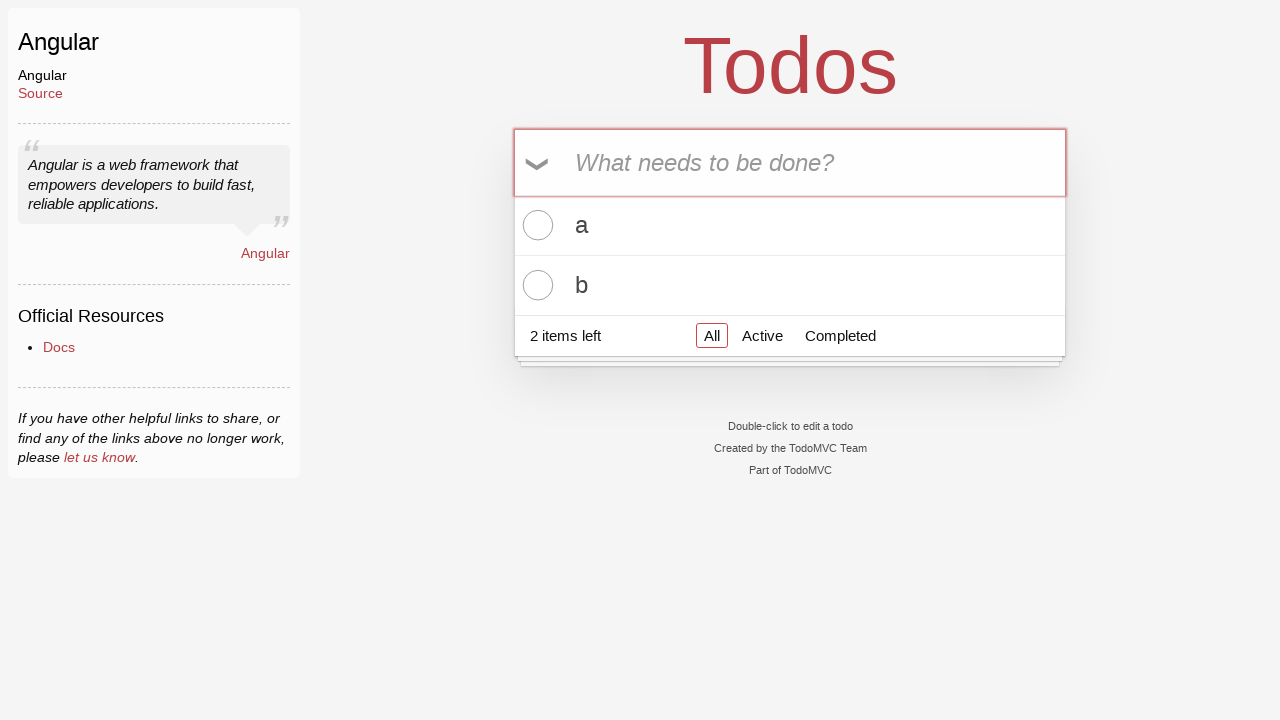

Typed 'c' into the todo input field on .new-todo
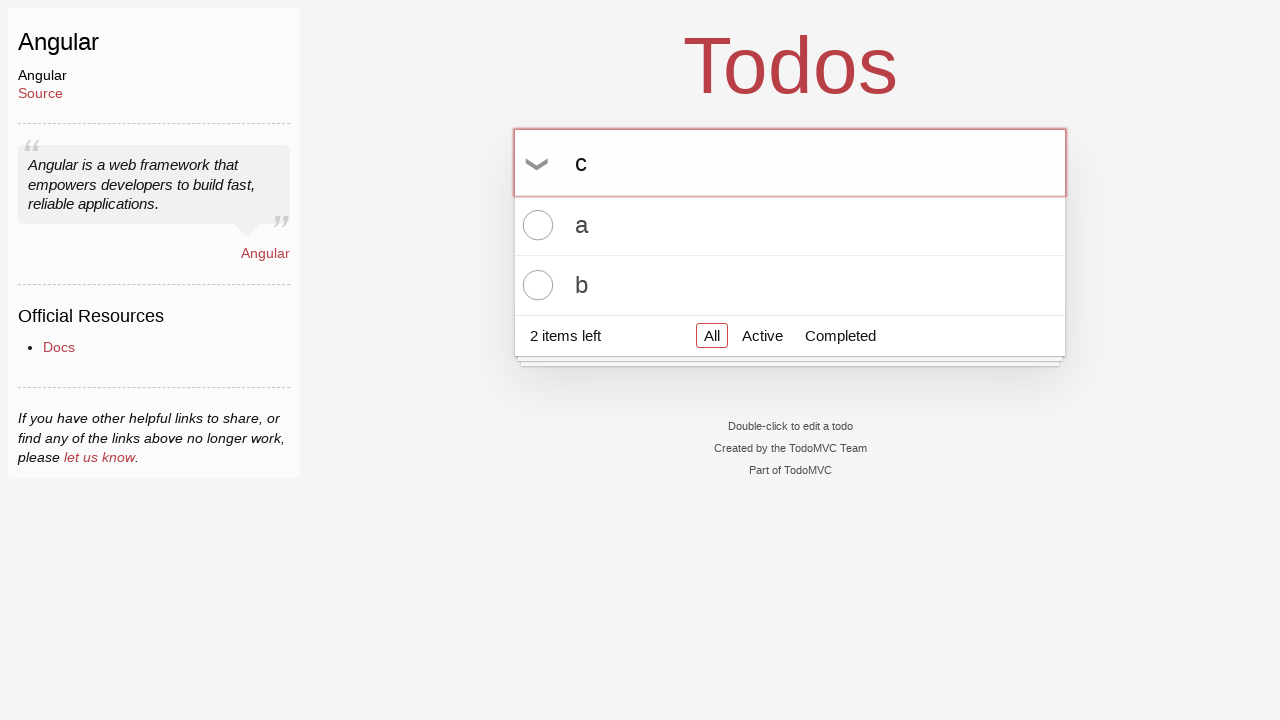

Pressed Enter to add 'c' to the todo list on .new-todo
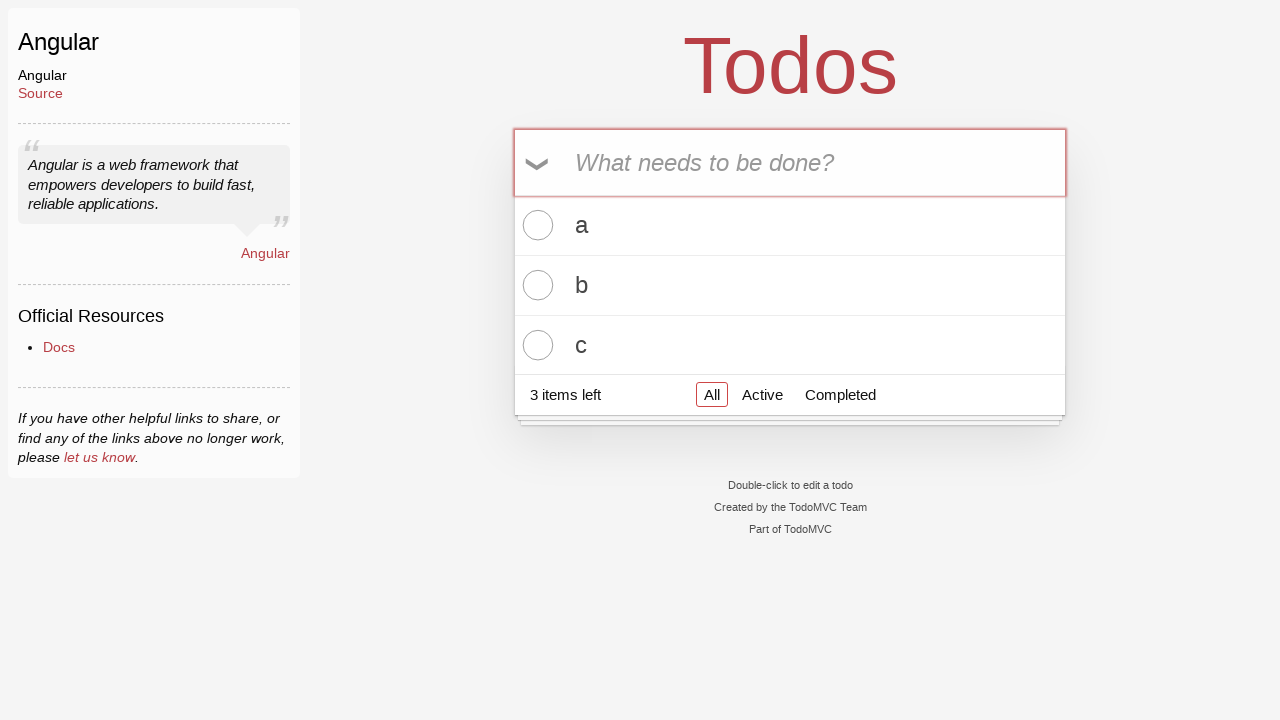

Verified that 'c' was successfully added to the todo list and empty item was not added
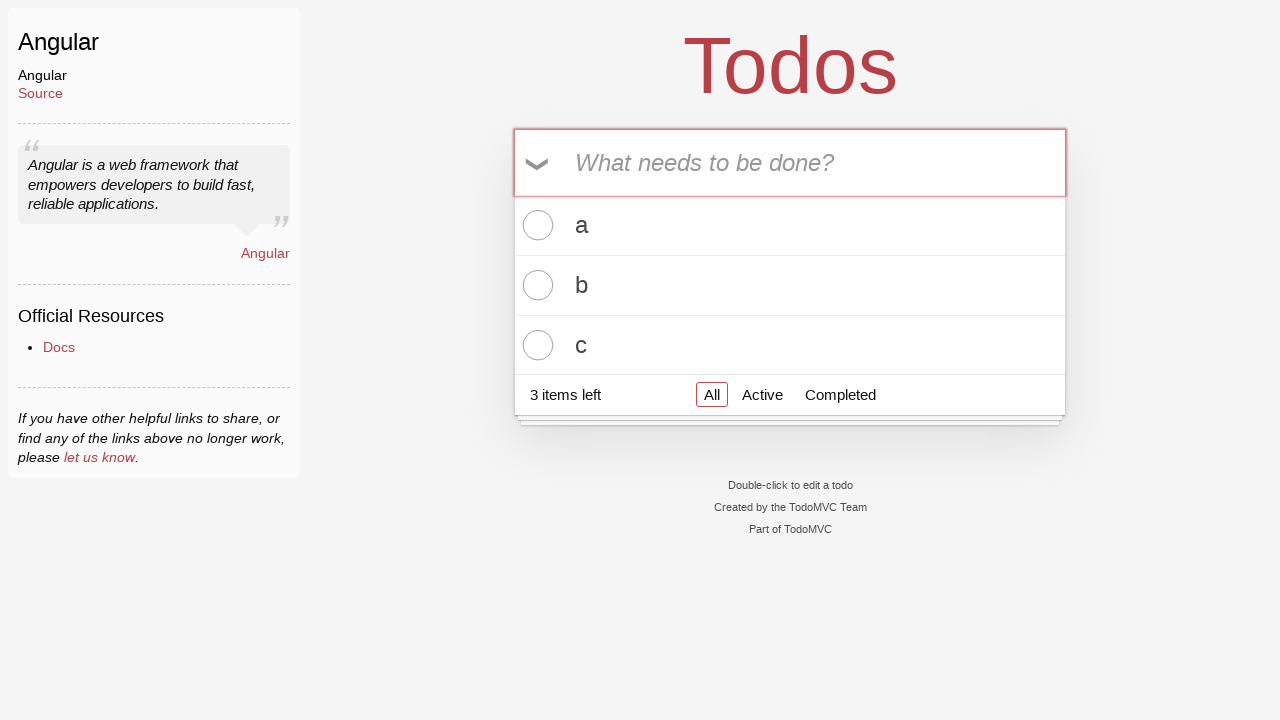

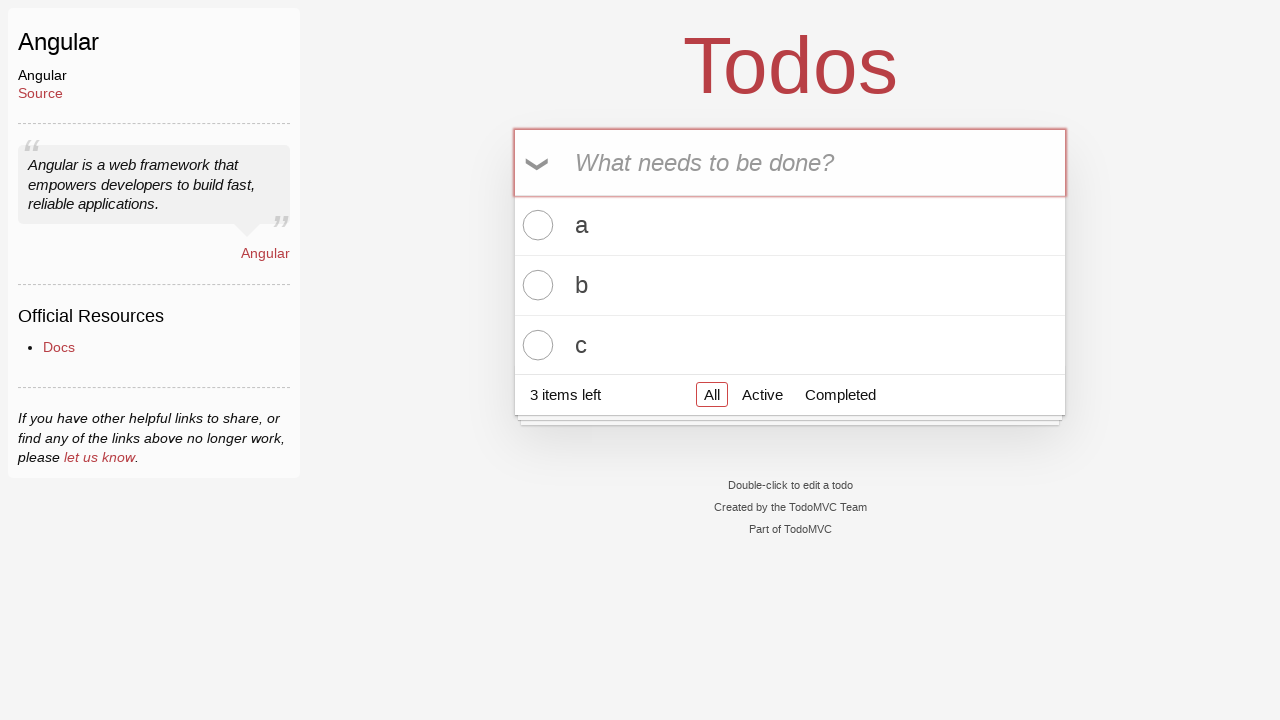